Tests the login button by clicking it and verifying the login window modal becomes visible (does not perform actual login)

Starting URL: https://www.maximus.com.ar/

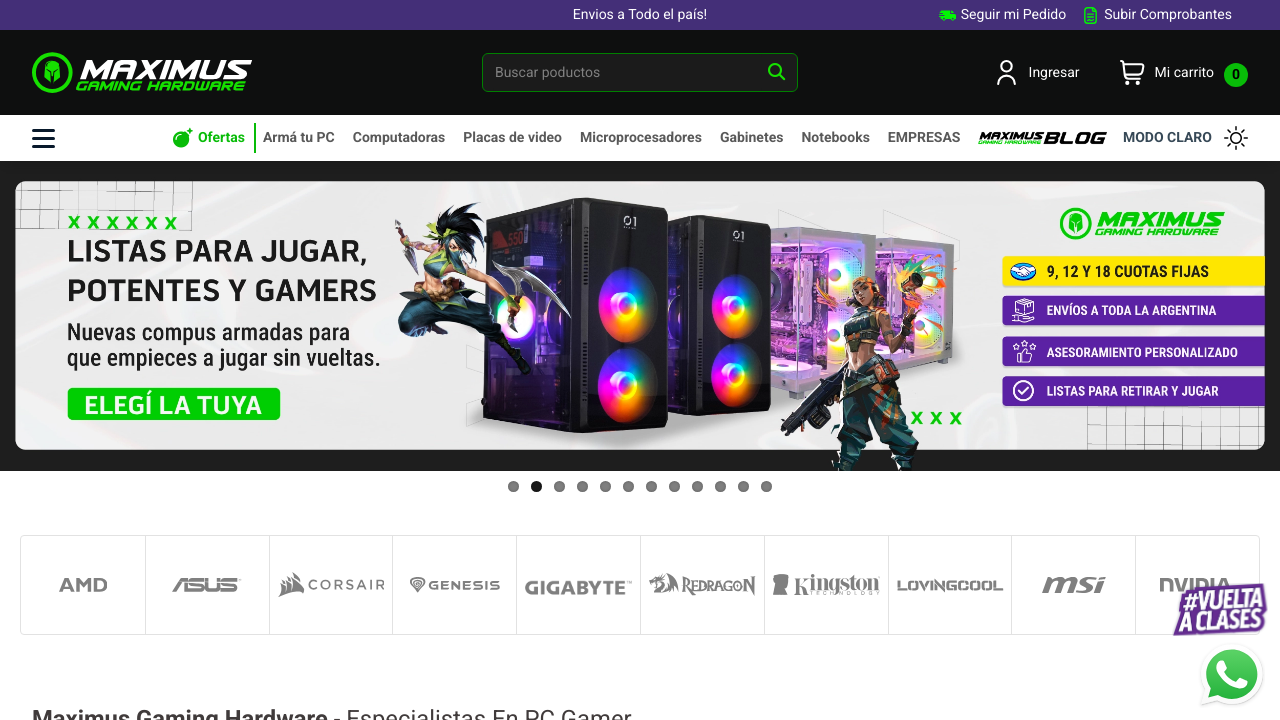

Clicked the 'Ingresar' (Login) button at (1054, 72) on xpath=//*[@id='cuentanologueada']/p
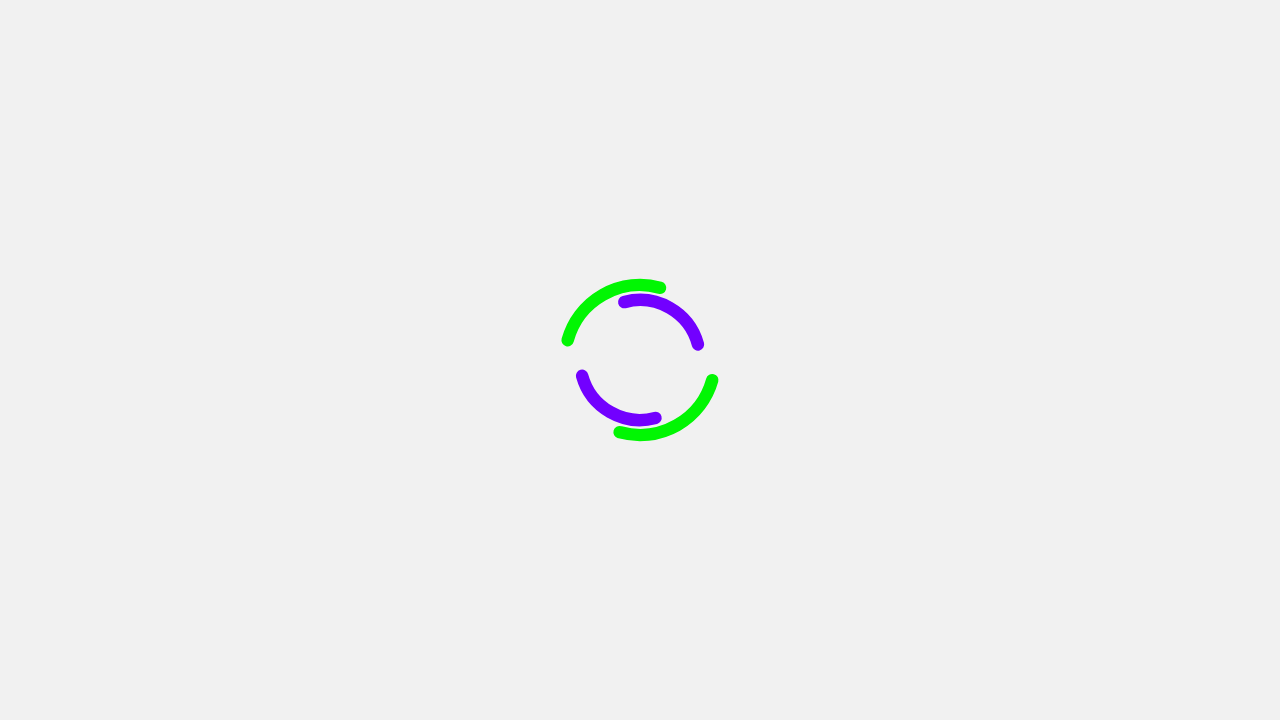

Login window modal became visible
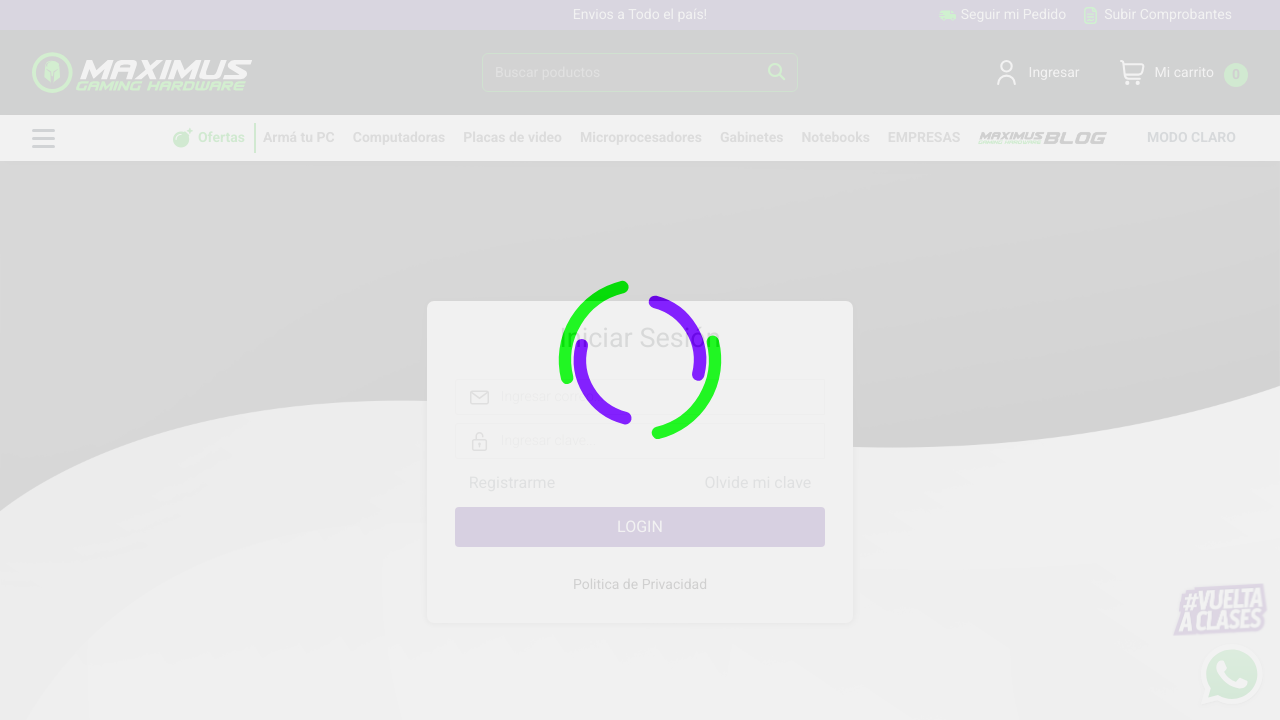

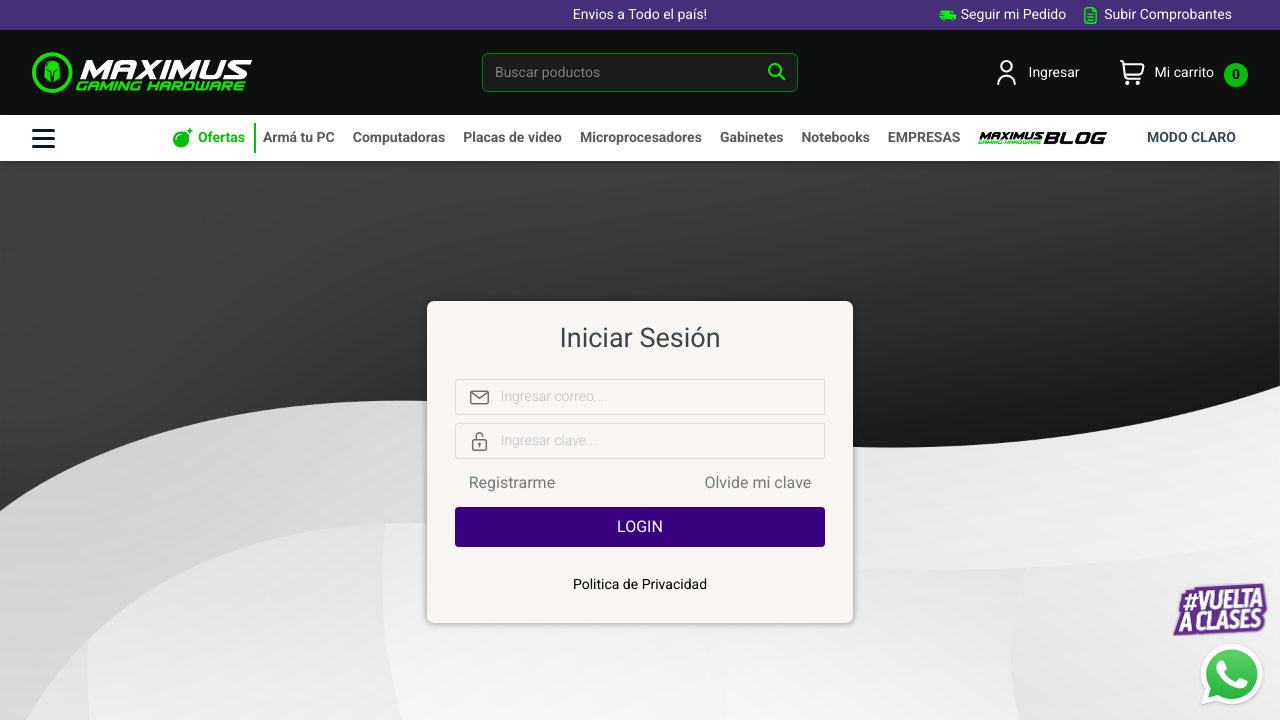